Tests Bootstrap dropdown functionality by clicking the dropdown button and selecting the "Action" option from the menu

Starting URL: https://v4-alpha.getbootstrap.com/components/dropdowns/#single-button-dropdowns

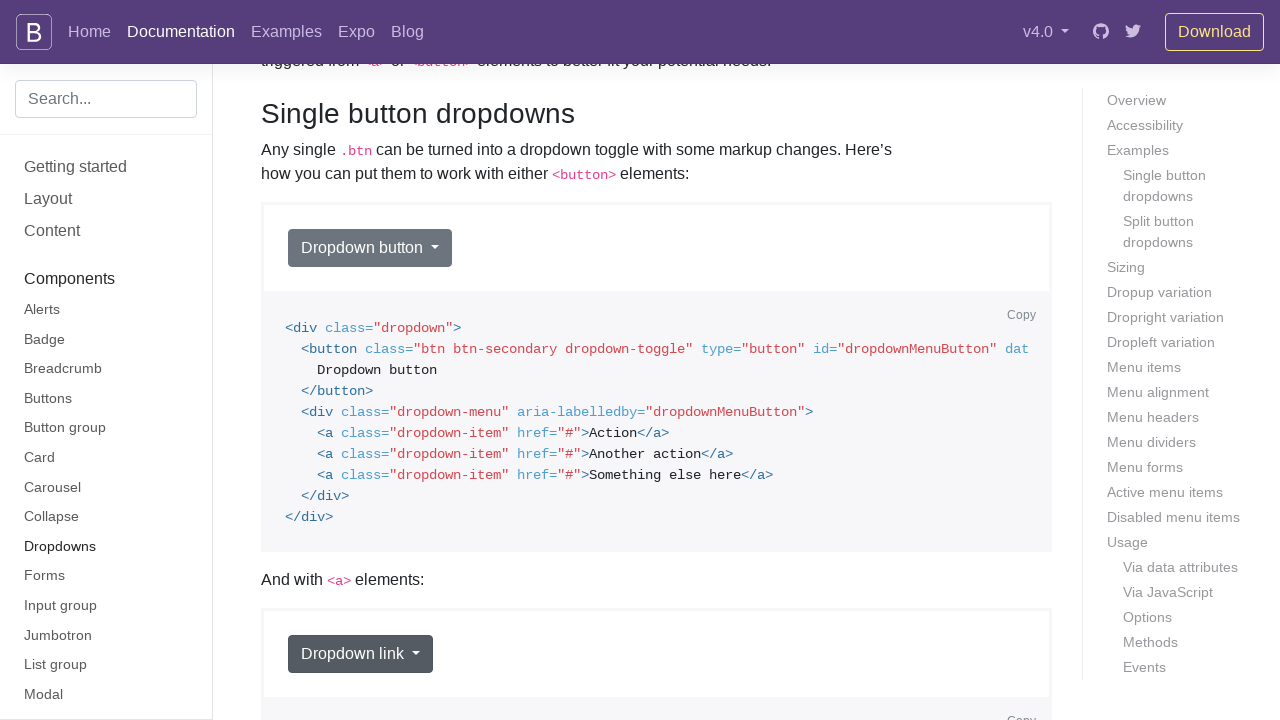

Clicked dropdown button to open the menu at (370, 248) on button#dropdownMenuButton
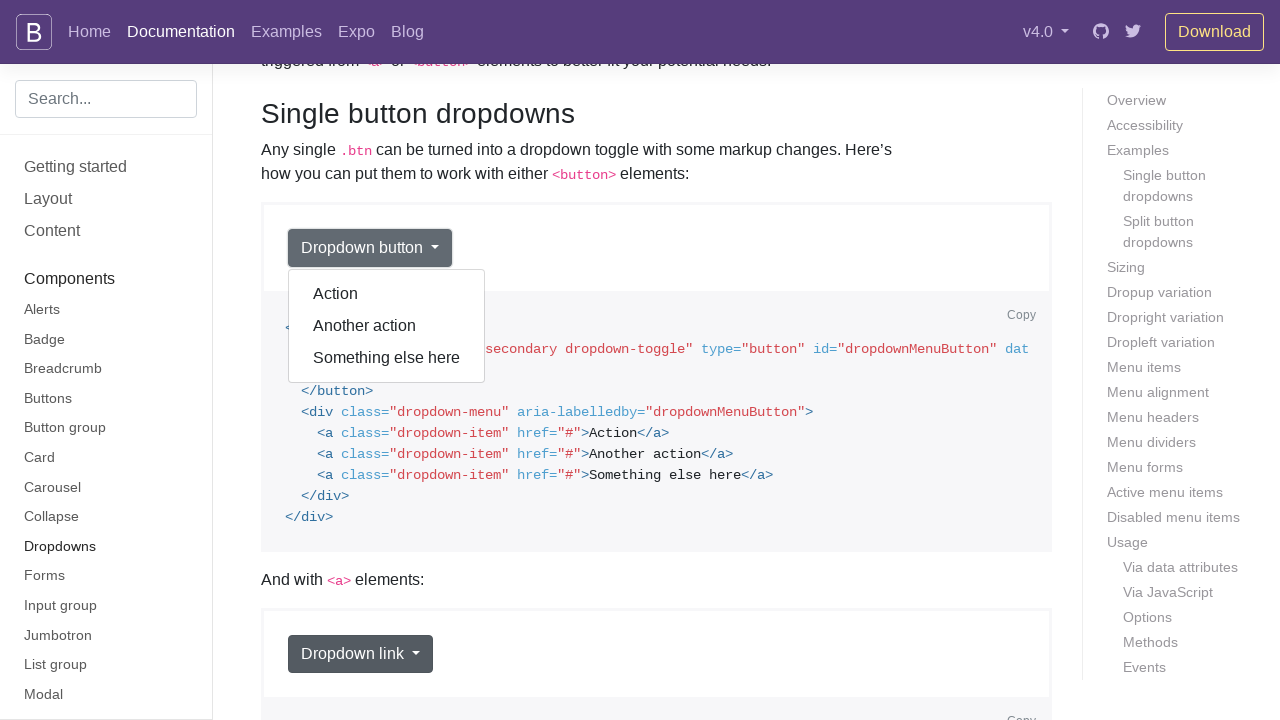

Retrieved all dropdown menu items
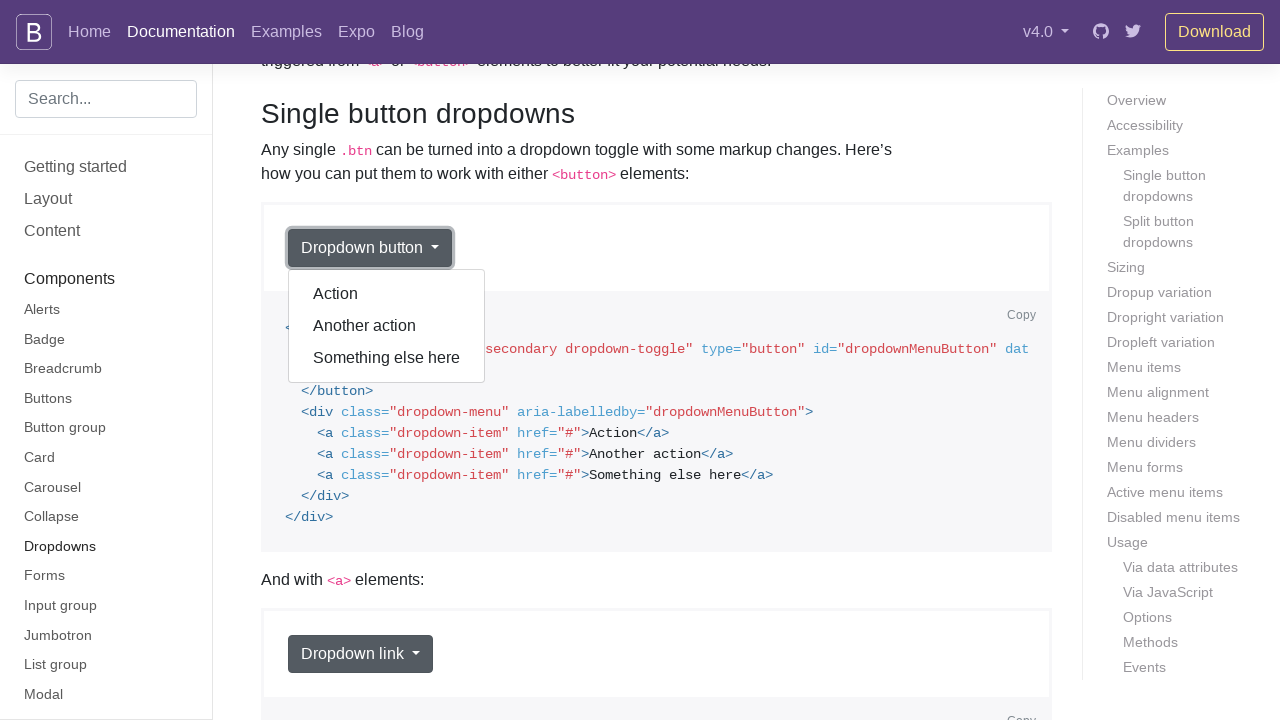

Clicked the 'Action' option from the dropdown menu at (387, 294) on div.dropdown-menu[aria-labelledby='dropdownMenuButton'] a >> nth=0
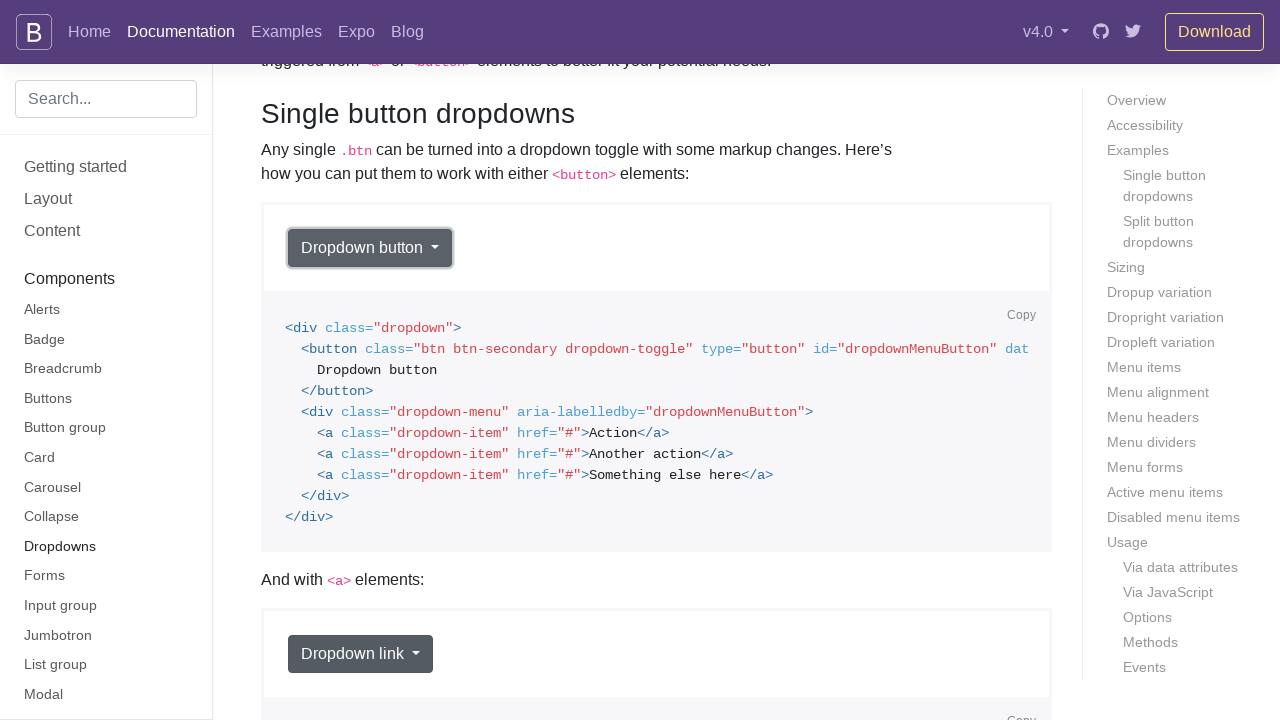

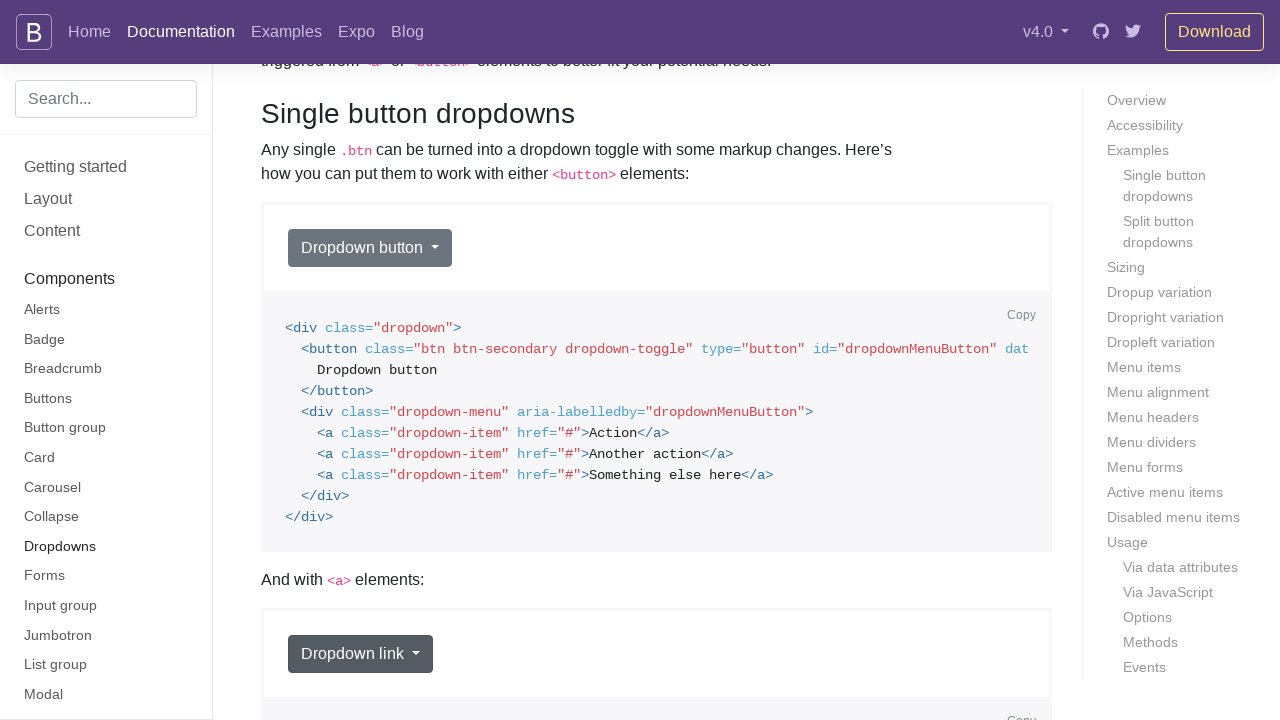